Tests drag and drop functionality within an iframe by dragging an element from source to destination

Starting URL: https://jqueryui.com/droppable/

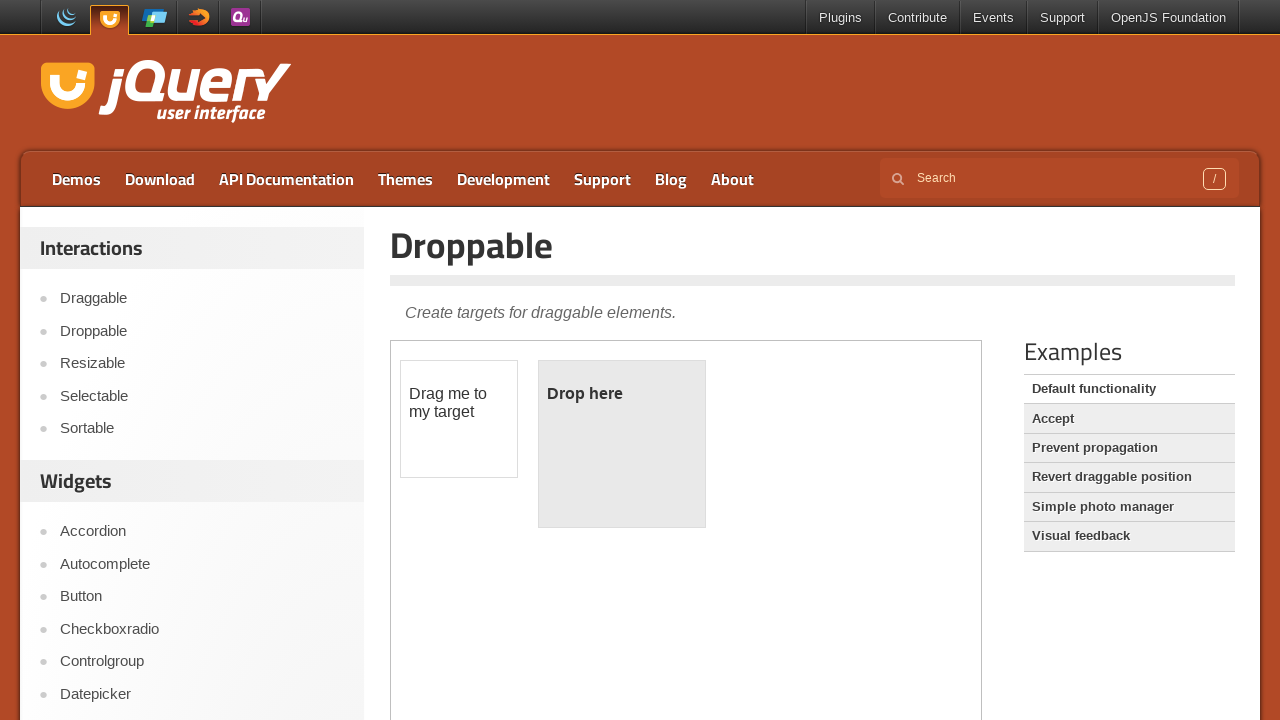

Located the demo iframe containing drag and drop functionality
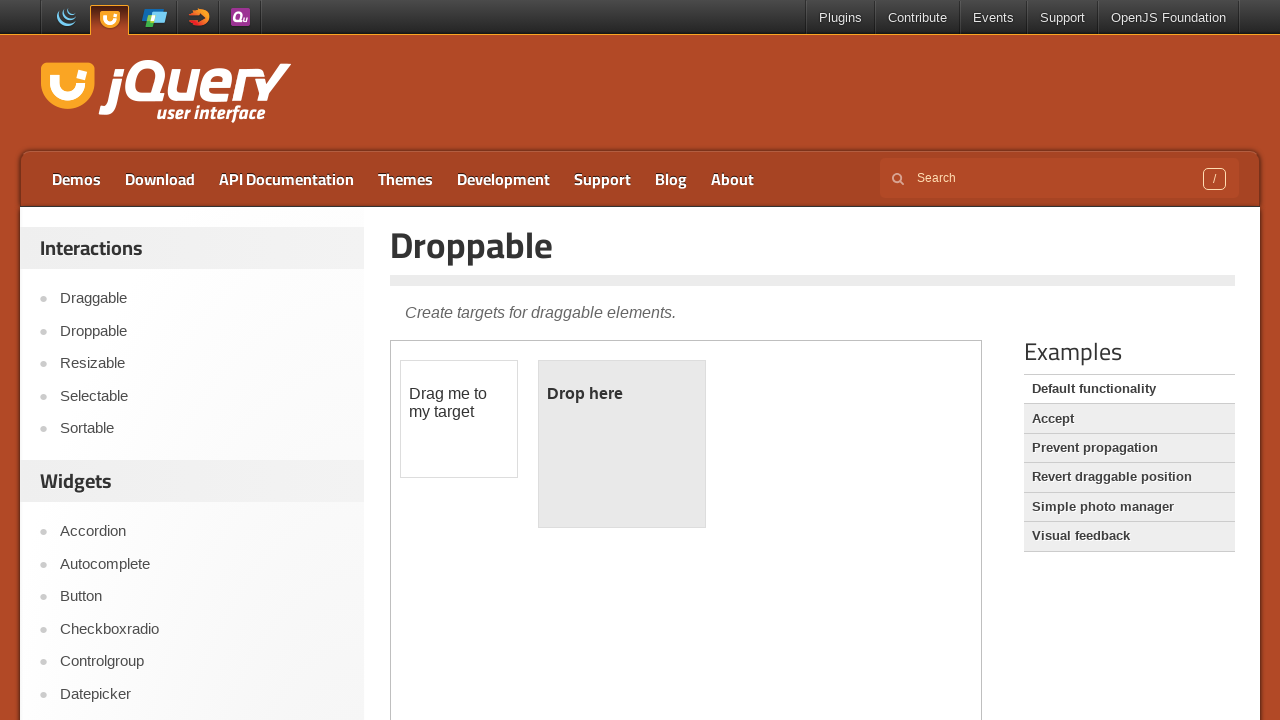

Located the draggable source element with id 'draggable'
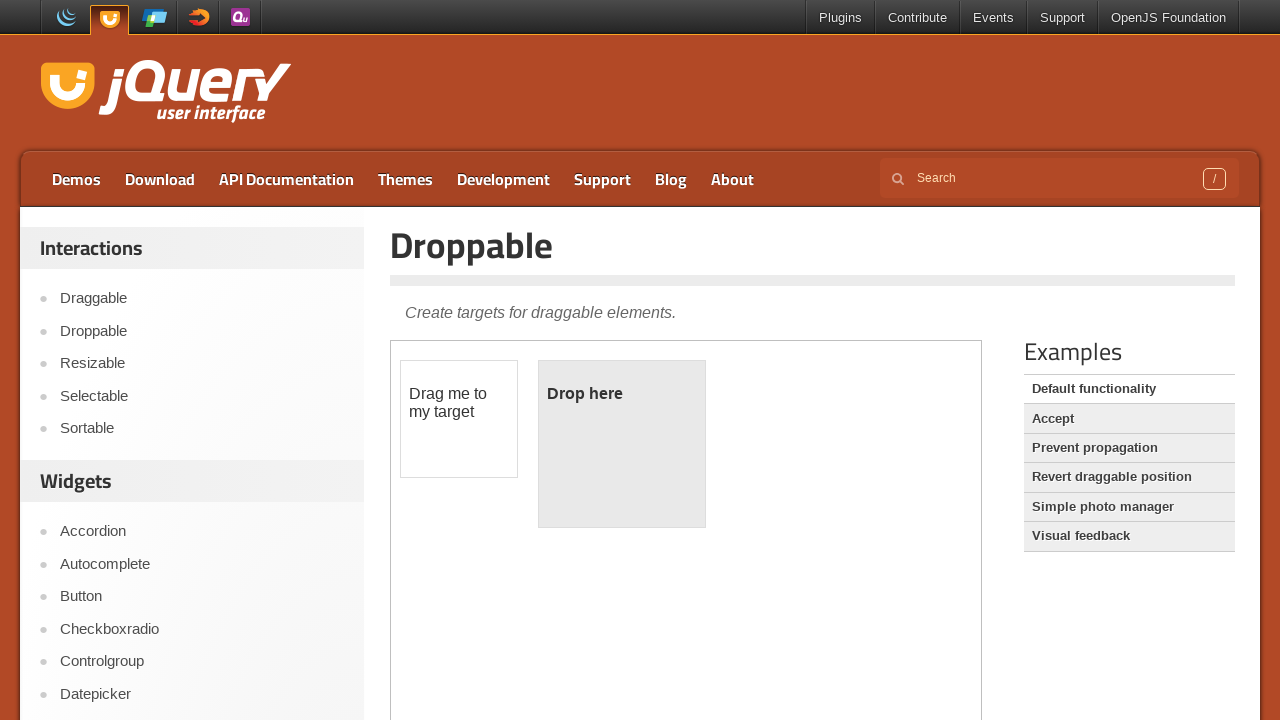

Located the droppable destination element with id 'droppable'
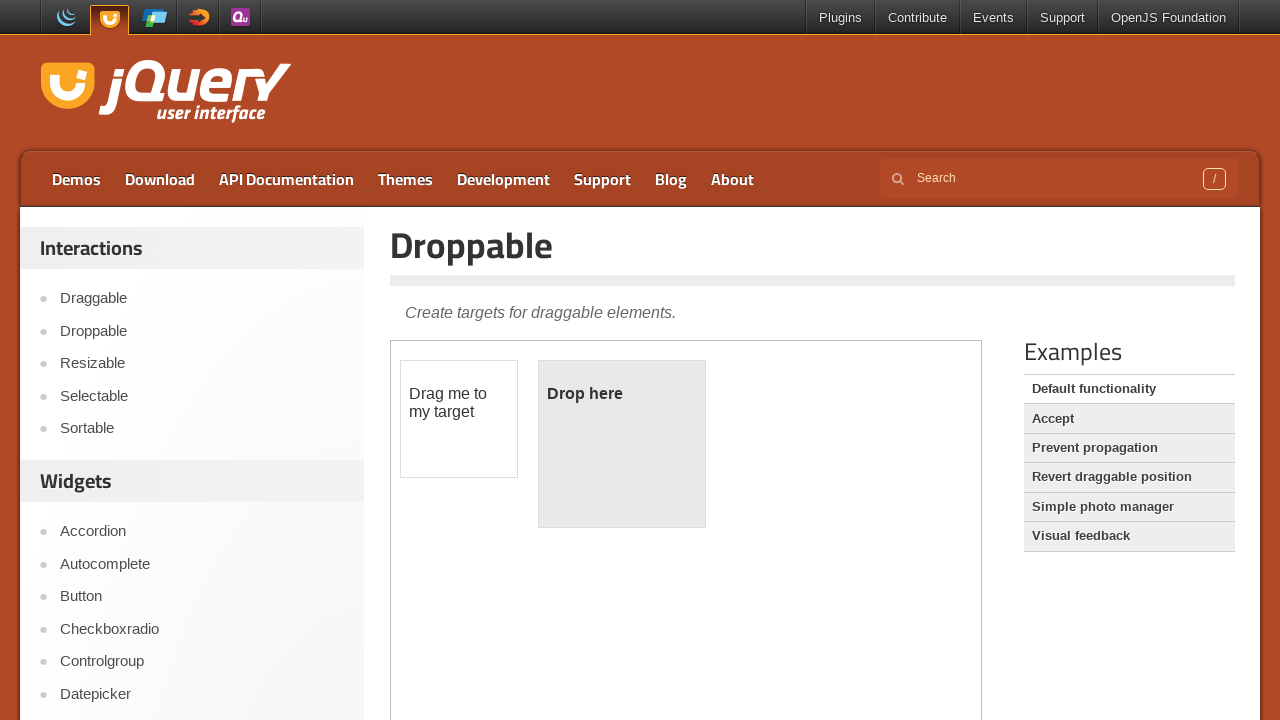

Dragged element from source to destination within the iframe at (622, 444)
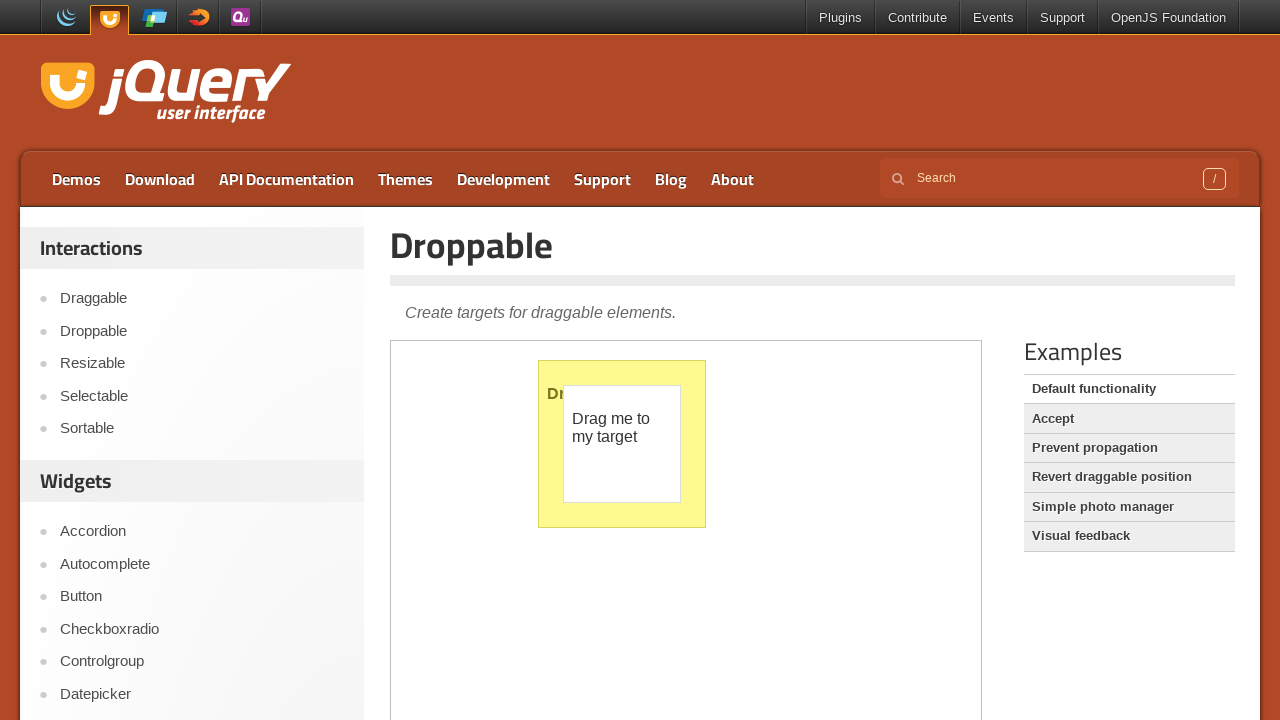

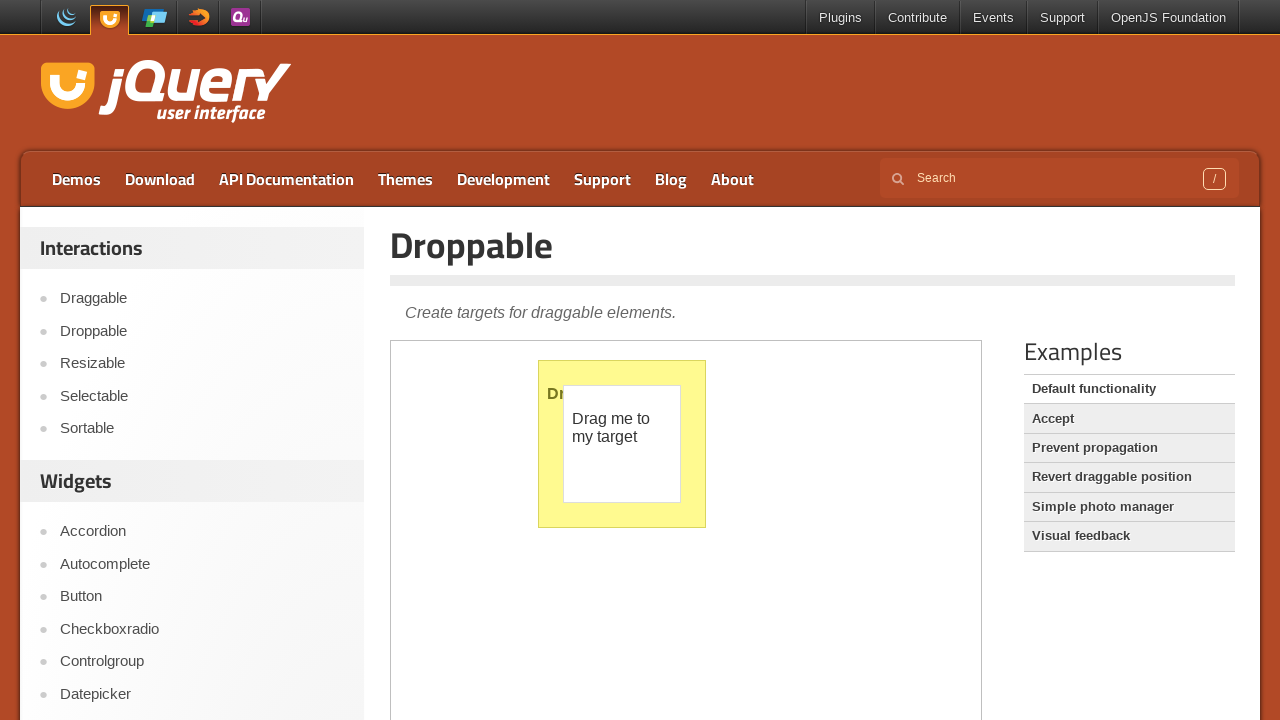